Tests double-click functionality on the DemoQA buttons page by performing a double-click action on the designated button and verifying the action completes.

Starting URL: https://demoqa.com/buttons

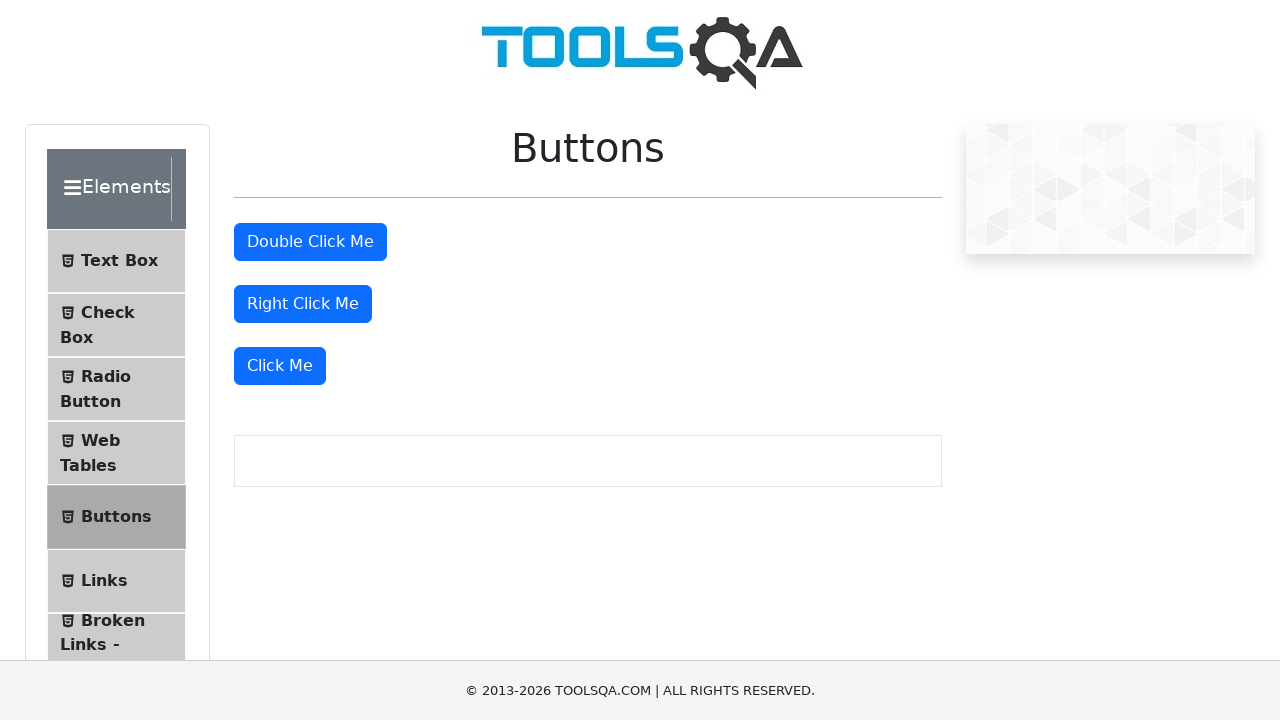

Performed double-click action on the double-click button at (310, 242) on #doubleClickBtn
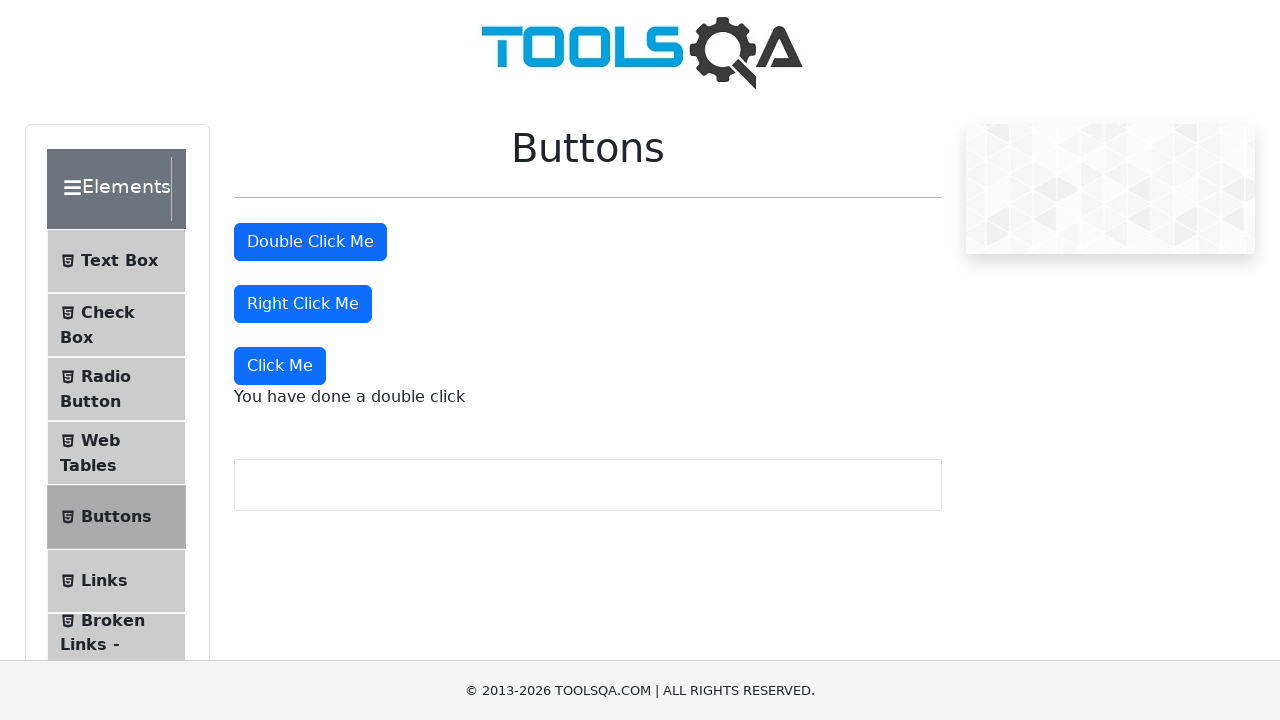

Double-click success message appeared, confirming action was registered
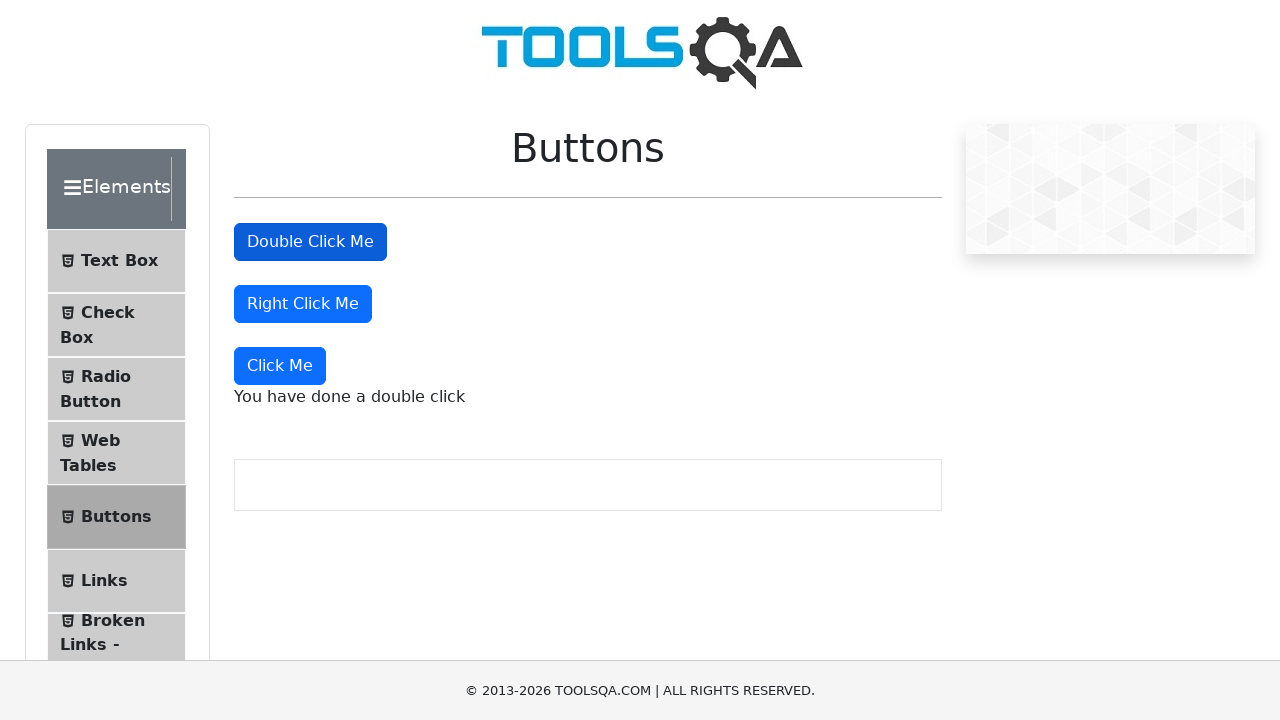

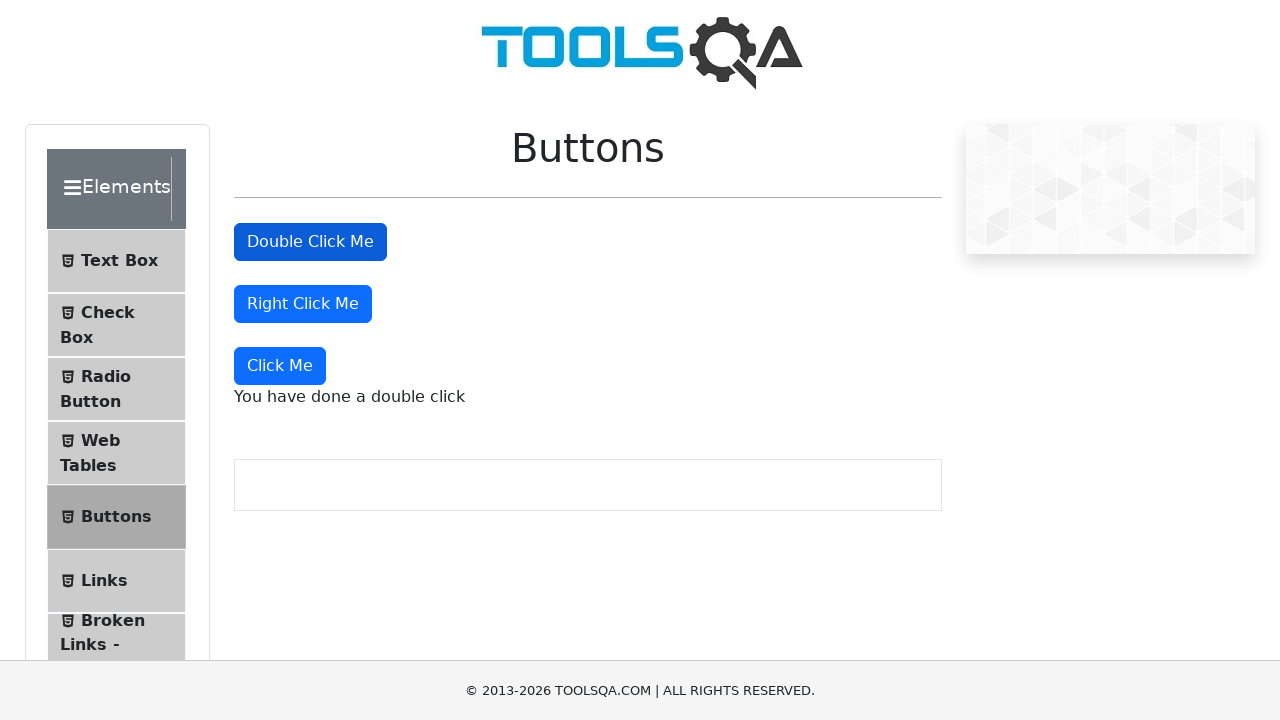